Navigates to TechProEducation homepage and retrieves the page title

Starting URL: https://www.techproeducation.com/

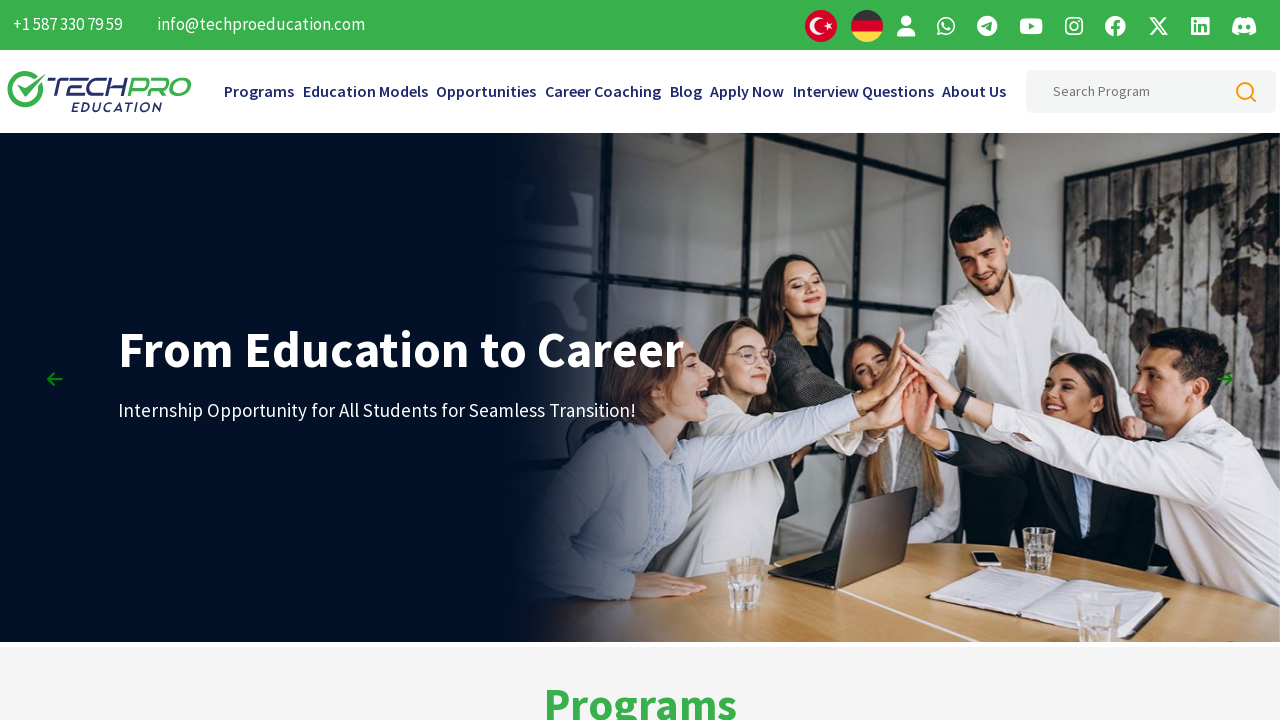

Navigated to TechProEducation homepage
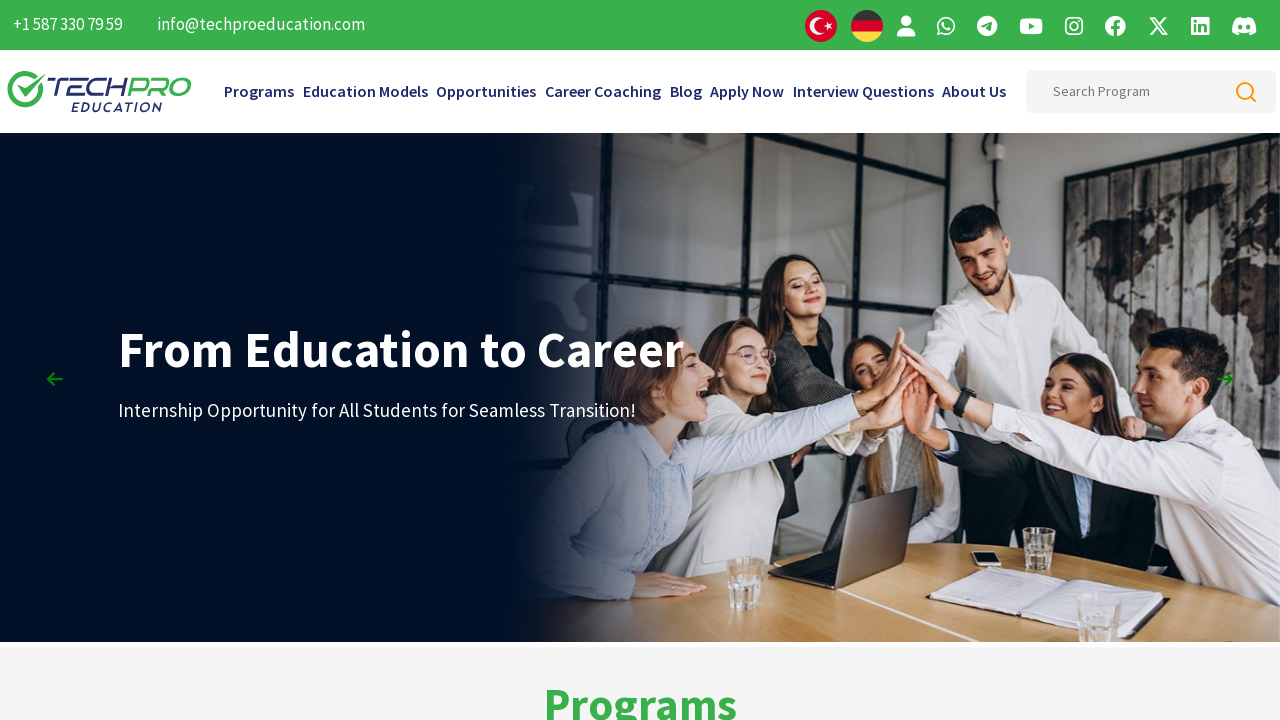

Retrieved page title
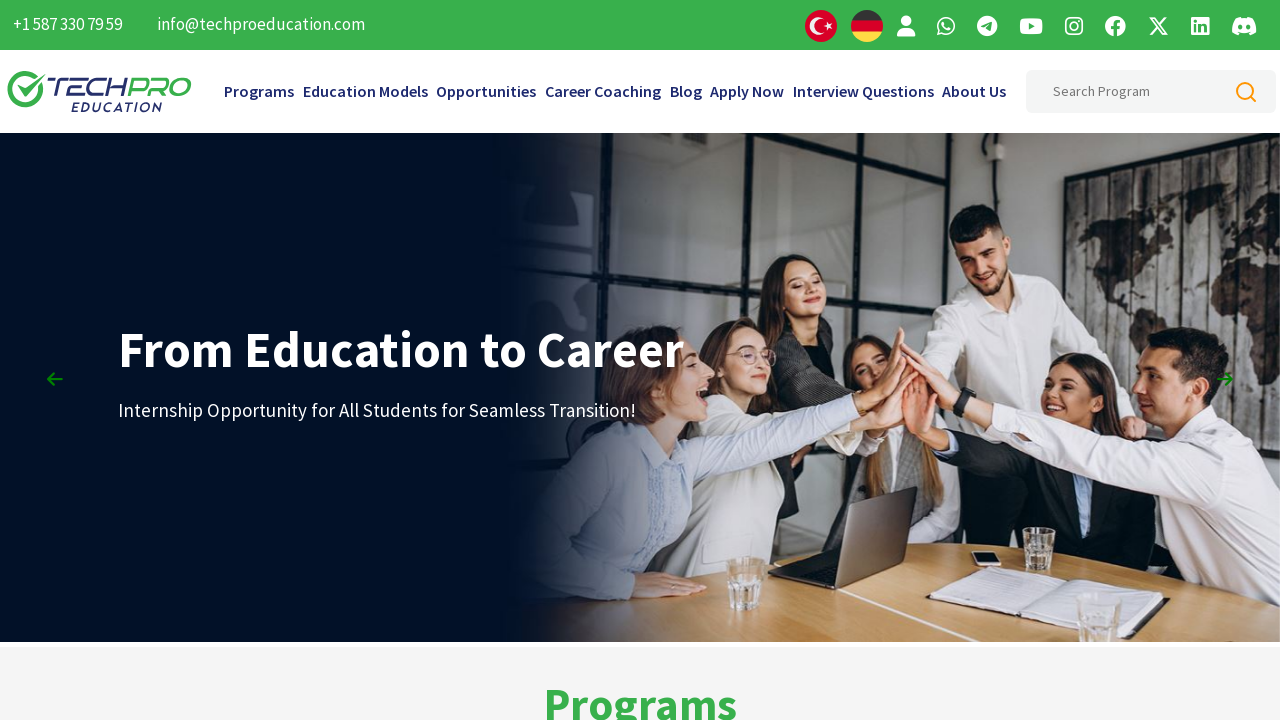

Printed page title: TechPro Education IT Programs
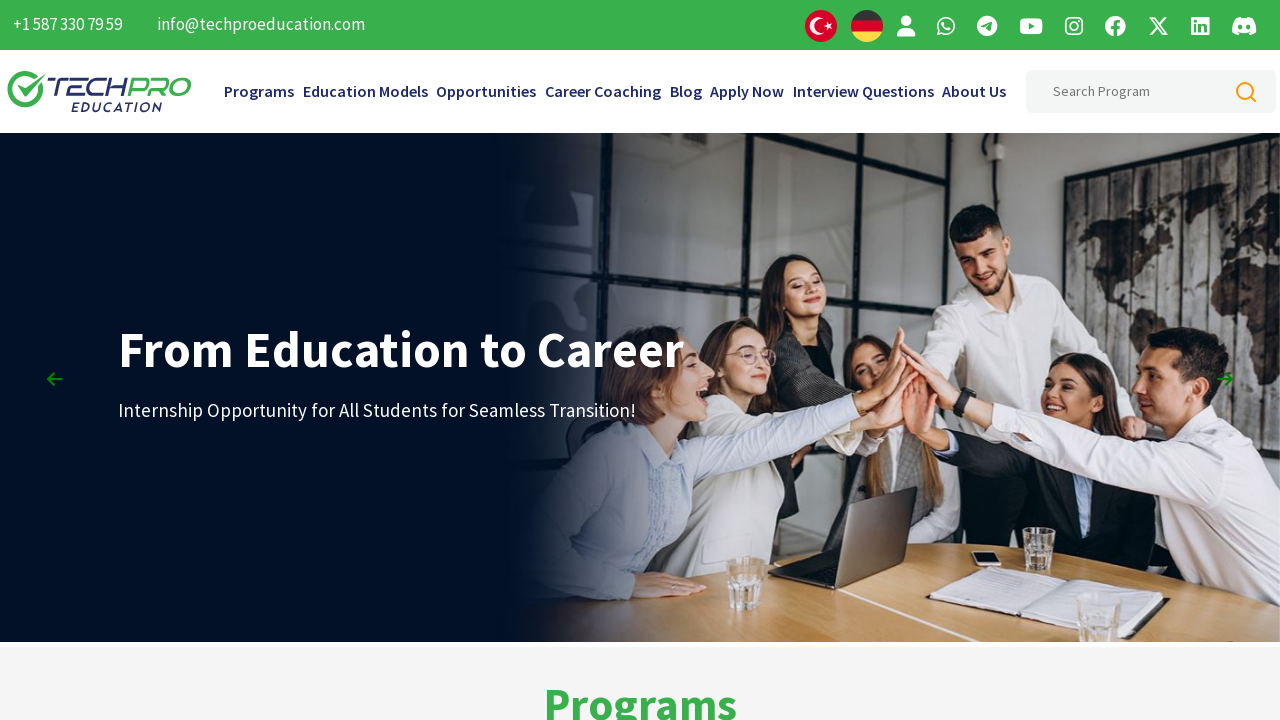

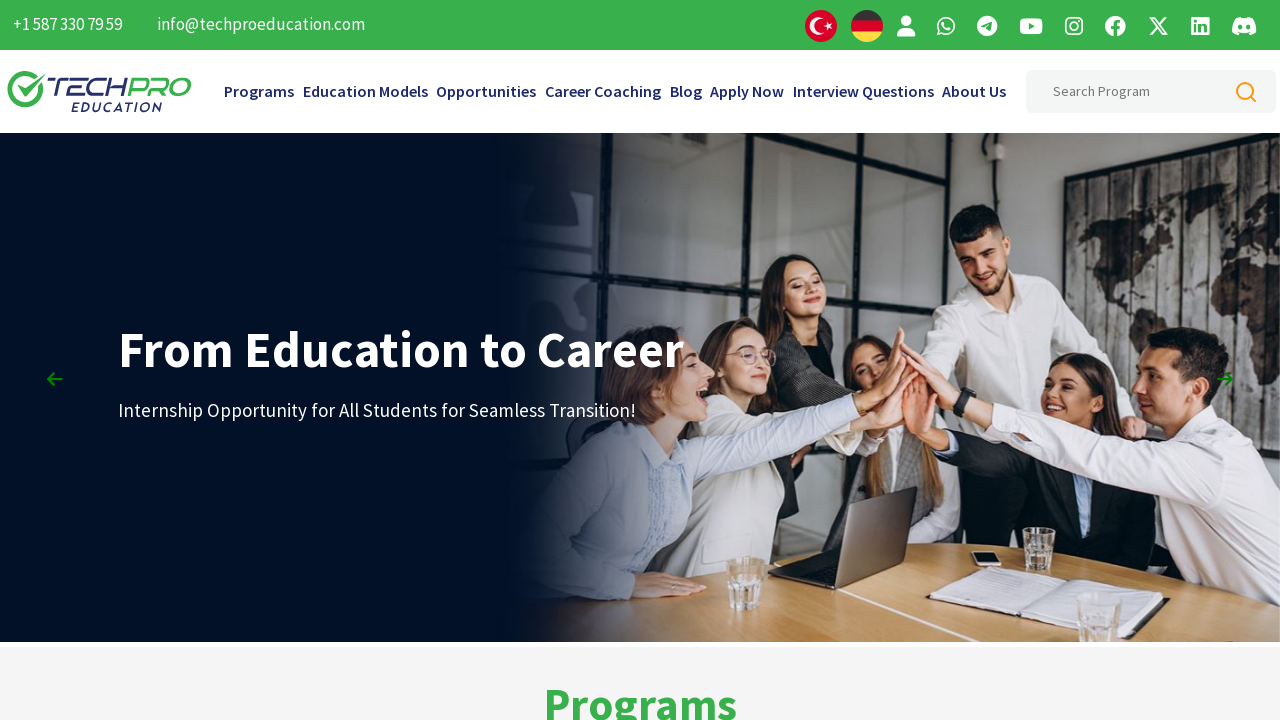